Navigates to a page with loading images and waits for an image element to become visible

Starting URL: https://bonigarcia.dev/selenium-webdriver-java/loading-images.html

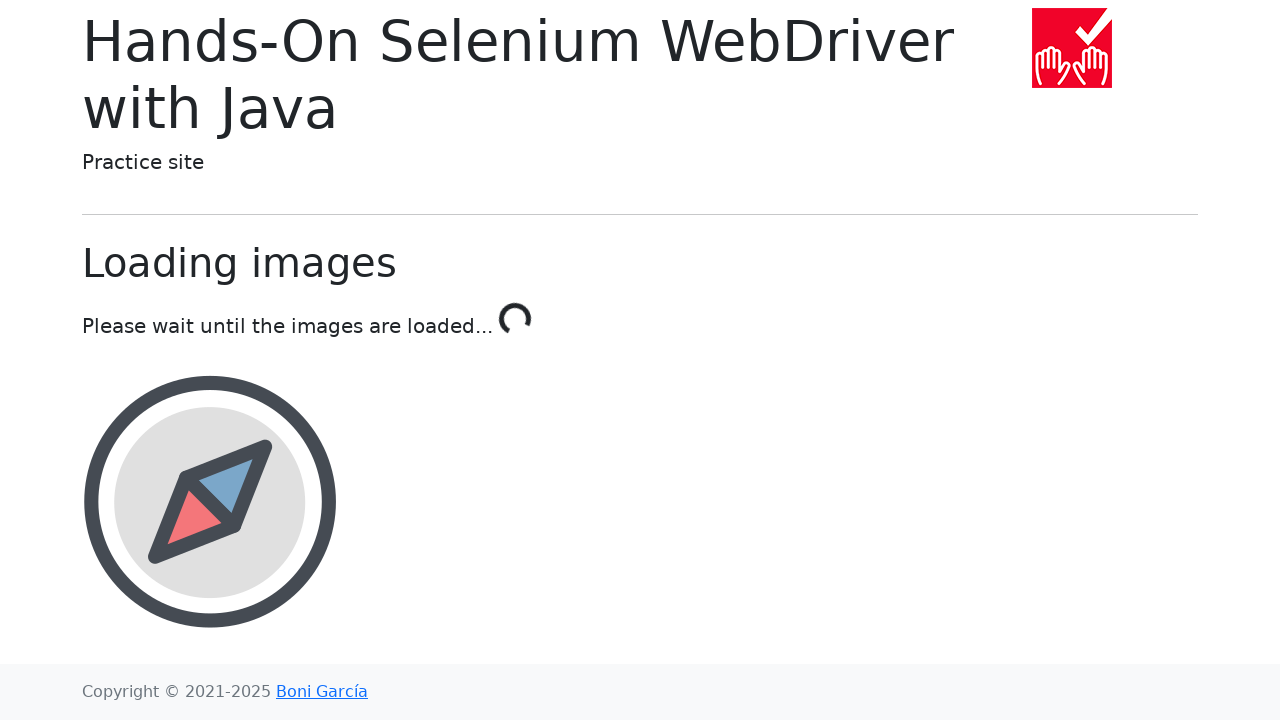

Waited for award image element to become visible
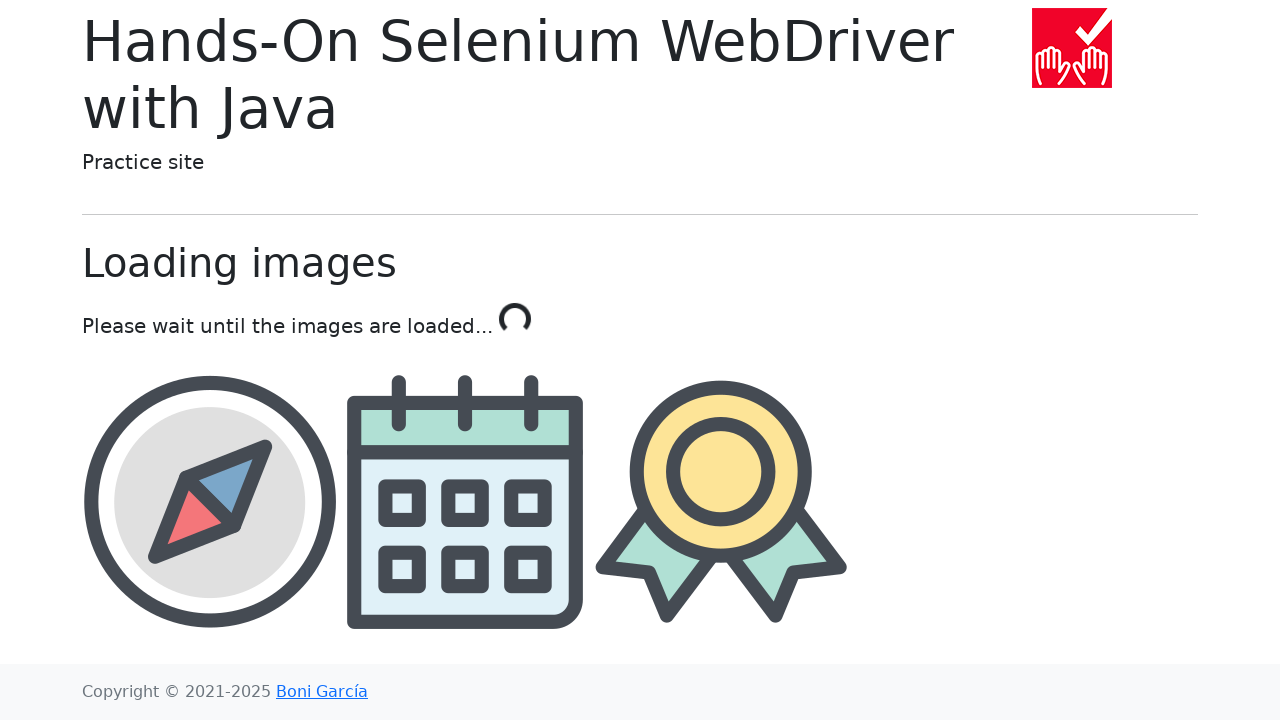

Located the award image element
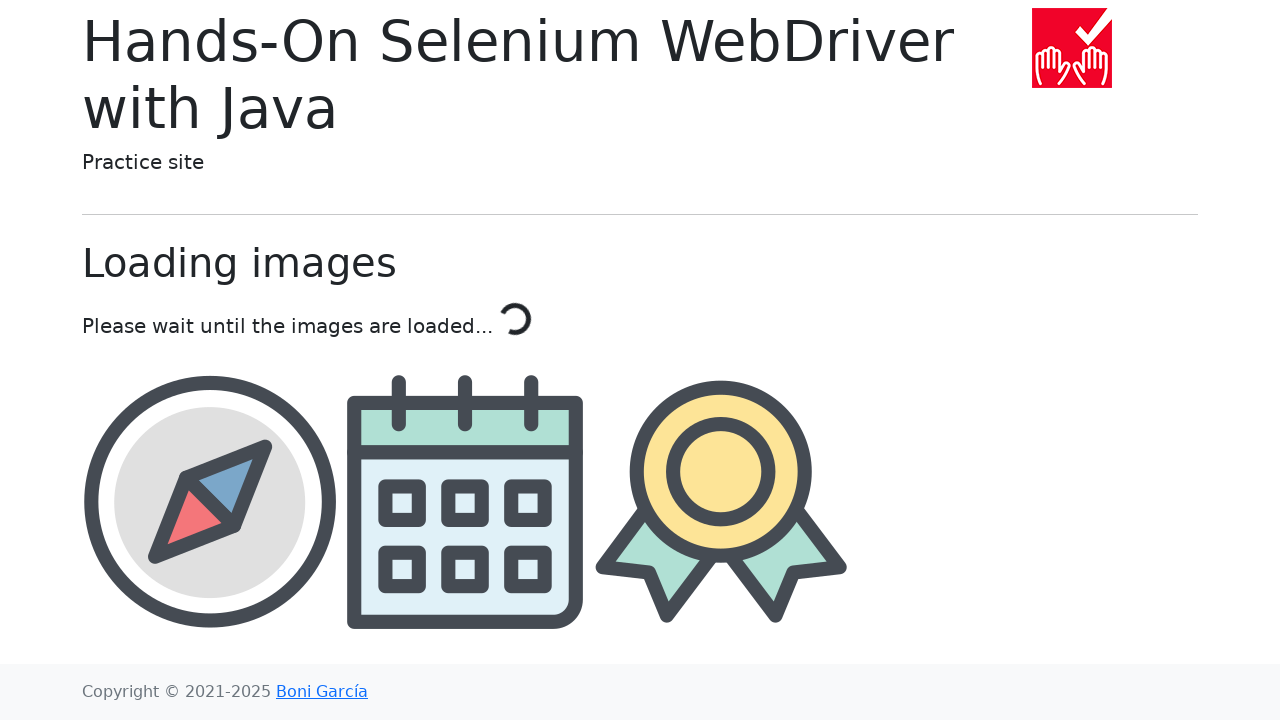

Confirmed award image is visible
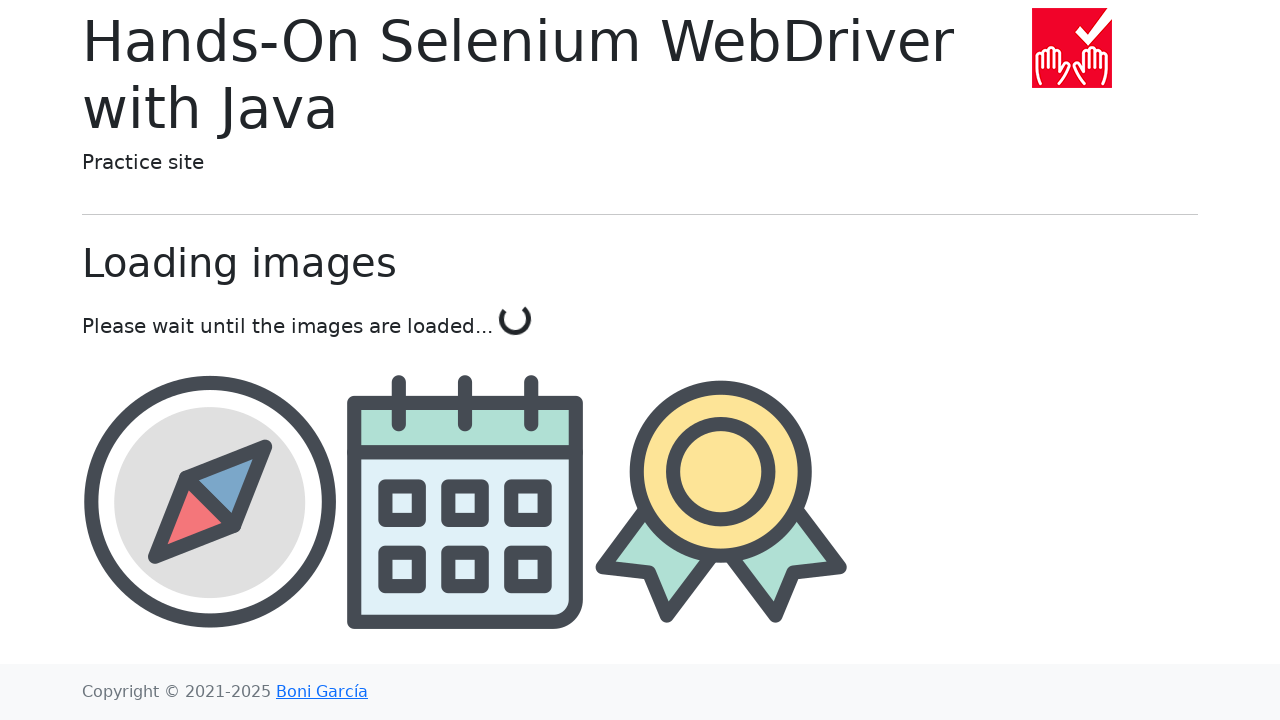

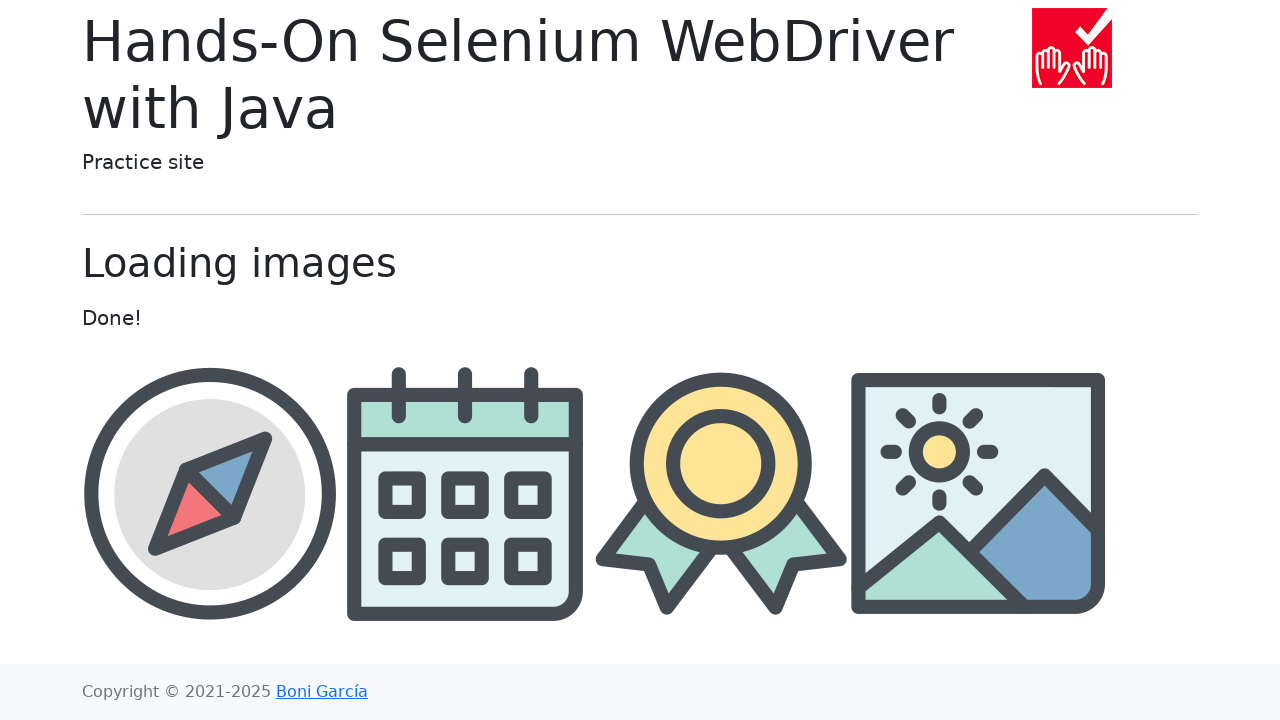